Calculates the sum of two numbers and selects the result from a dropdown menu

Starting URL: http://suninjuly.github.io/selects1.html

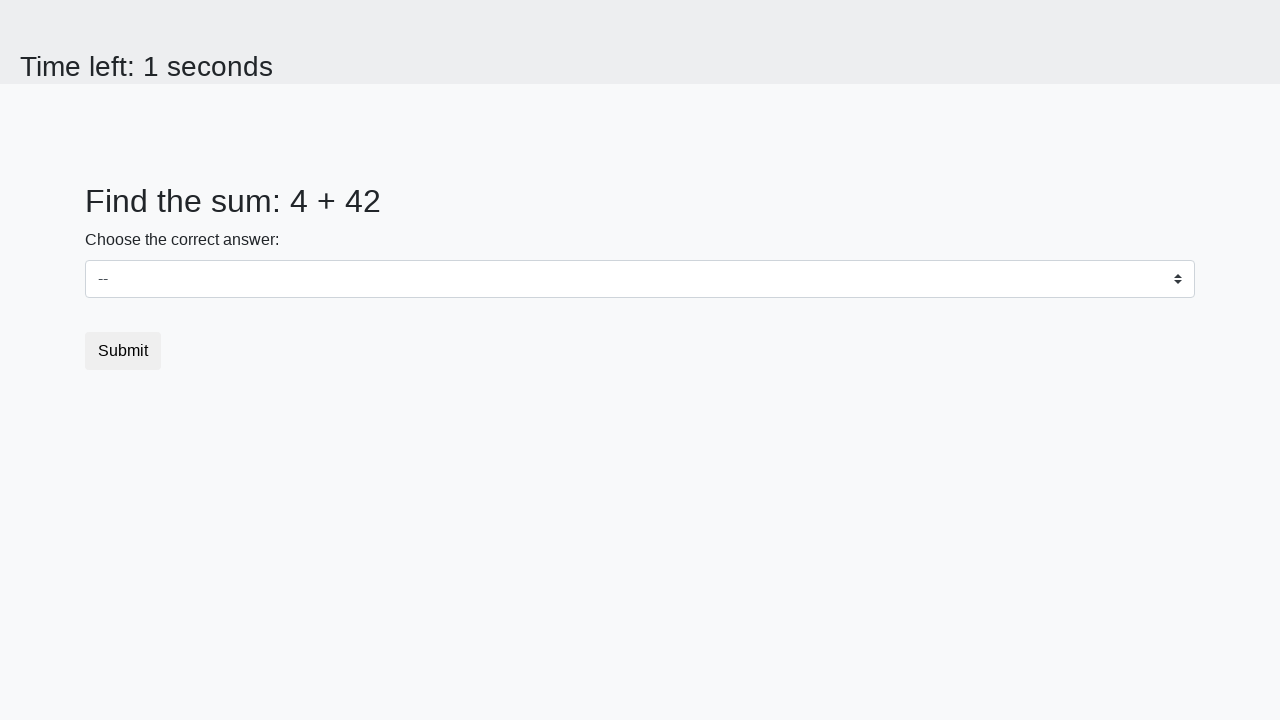

Retrieved first number from #num1 element
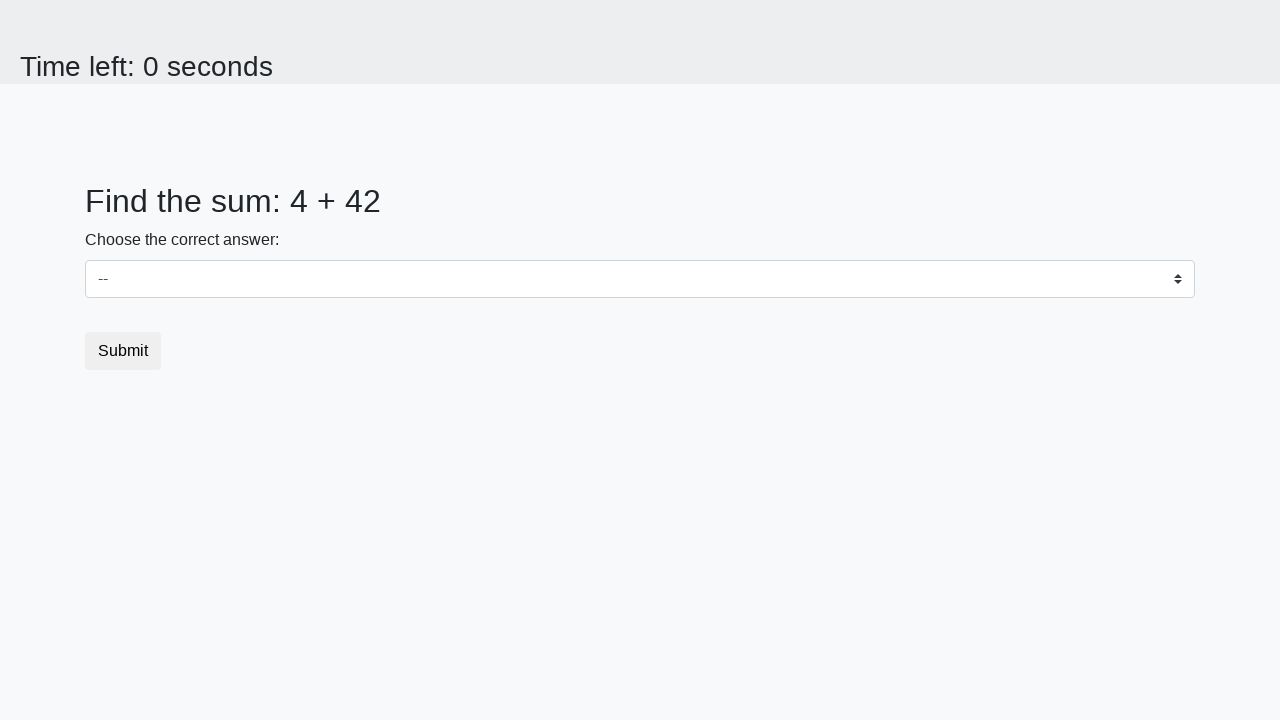

Retrieved second number from #num2 element
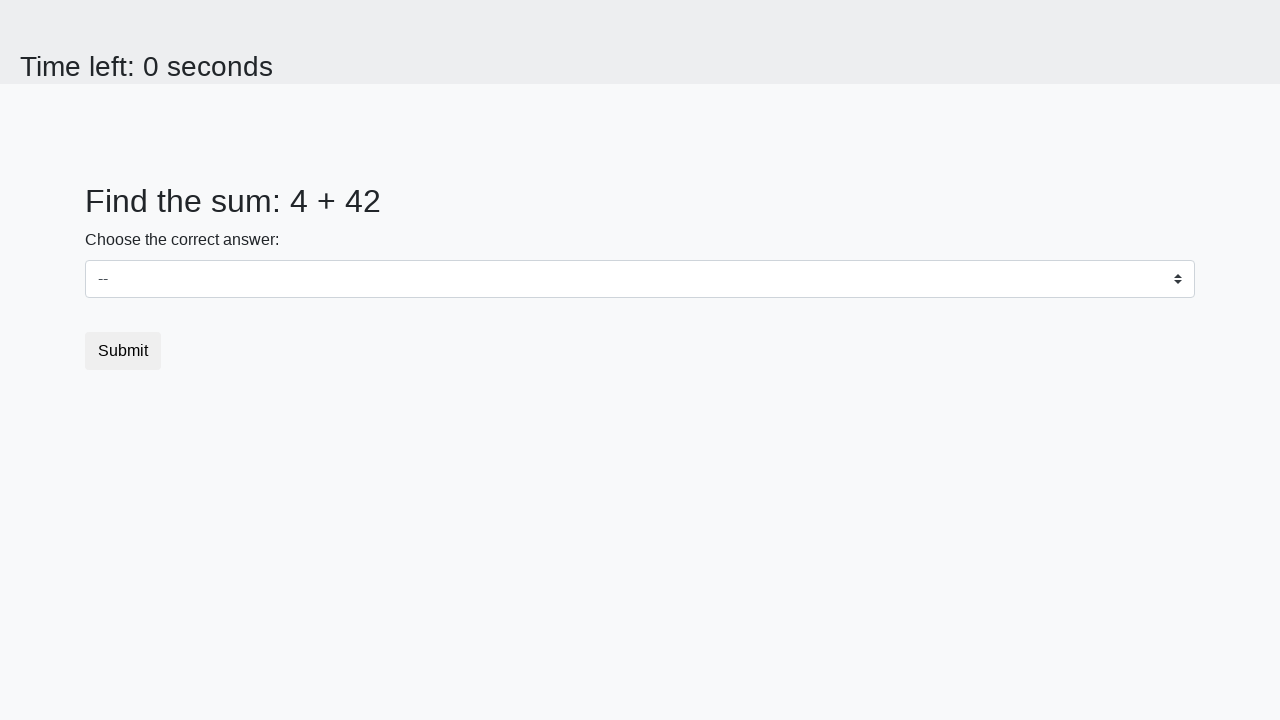

Calculated sum of 4 + 42 = 46
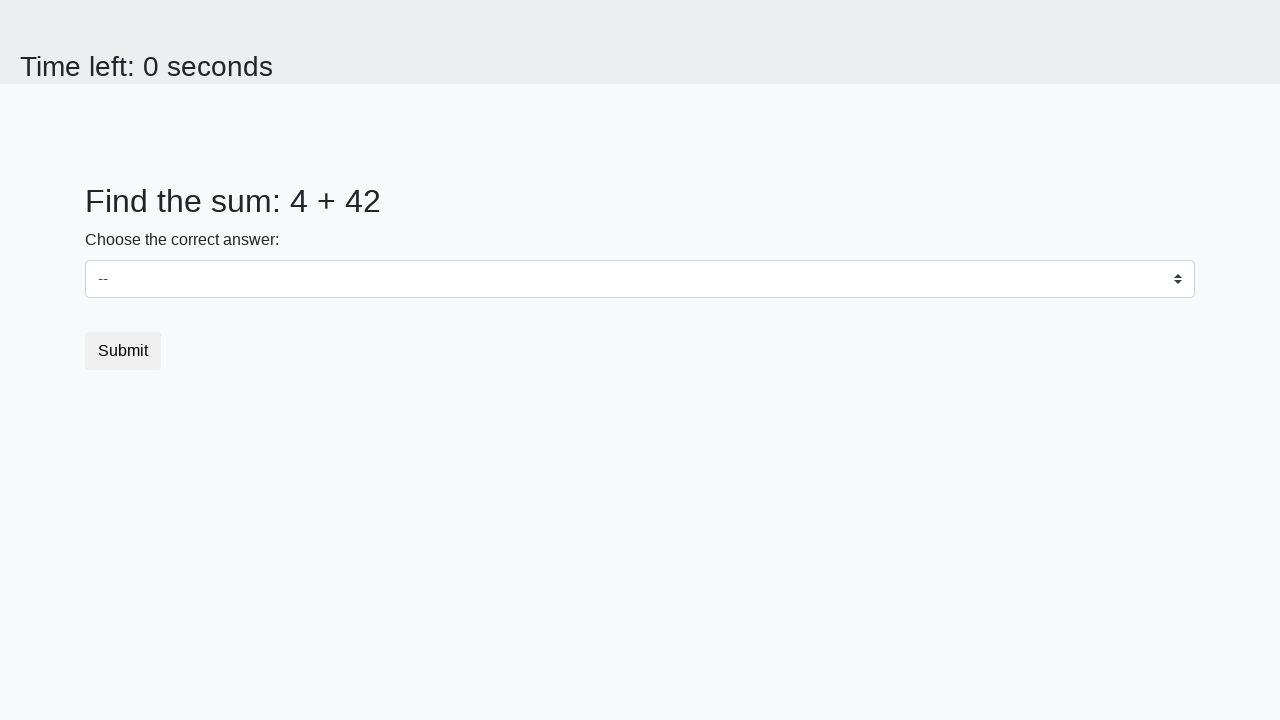

Selected calculated sum '46' from dropdown menu on select
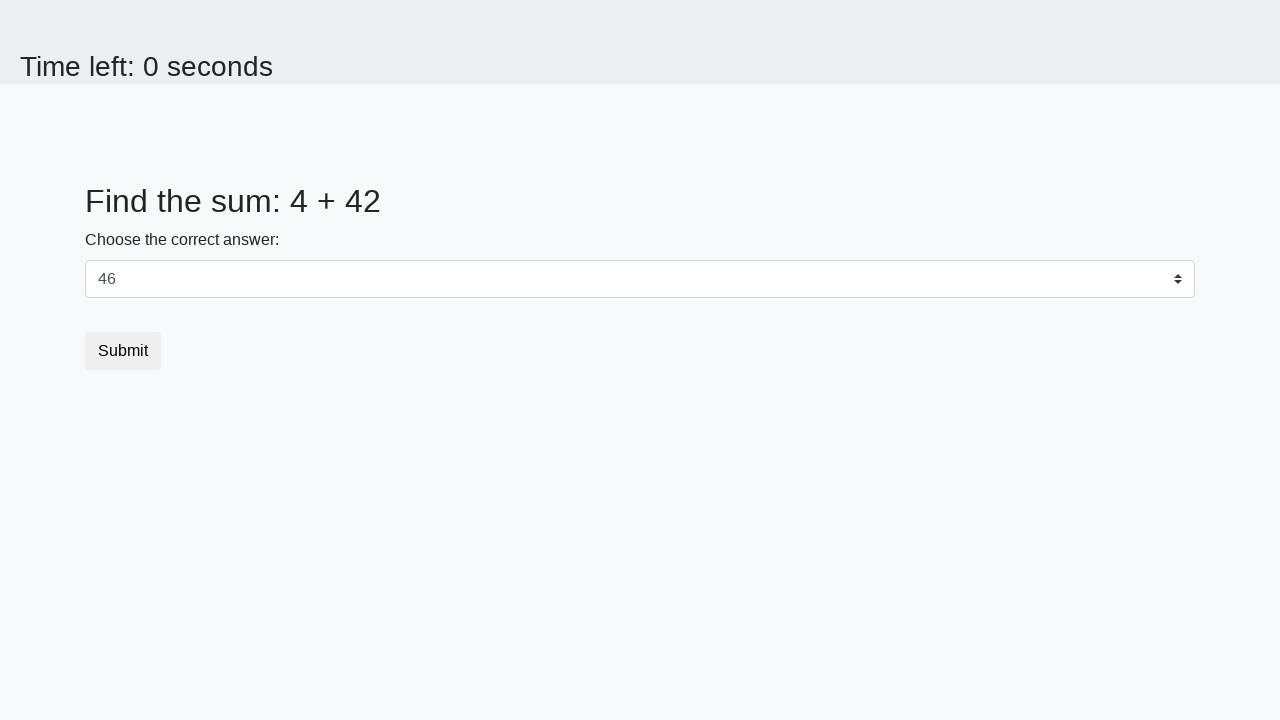

Clicked submit button to submit form at (123, 351) on .btn.btn-default
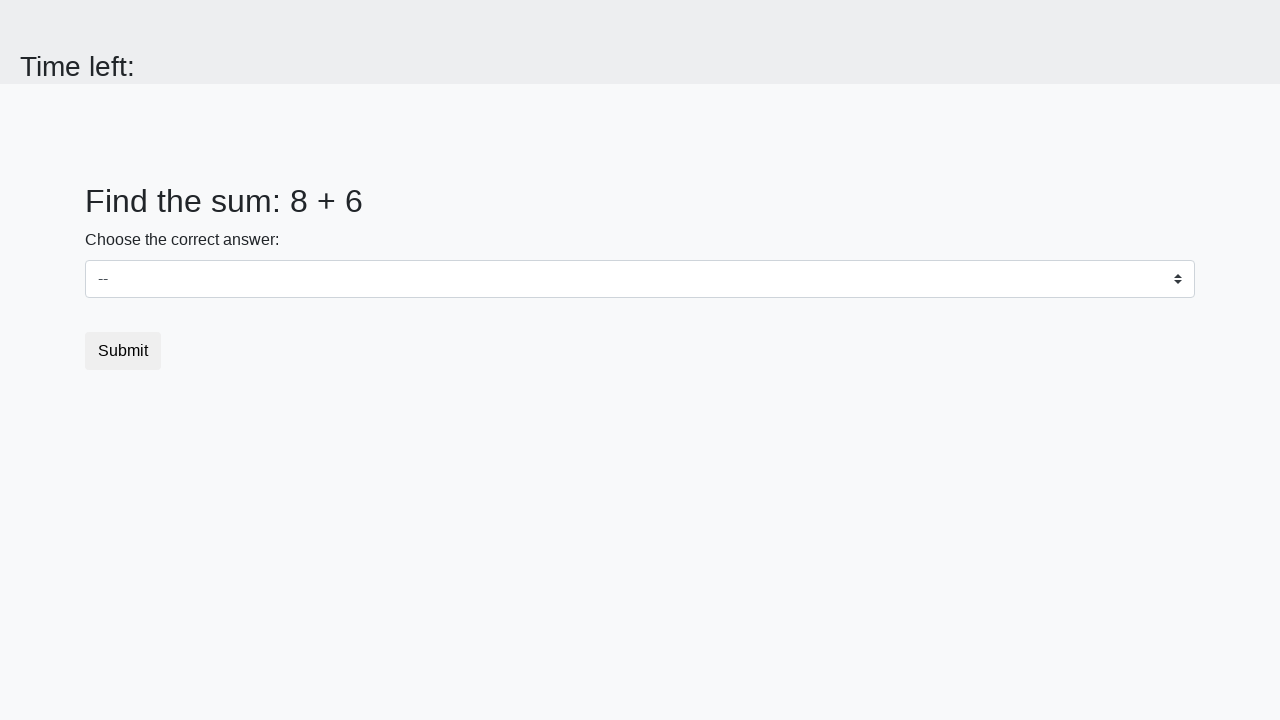

Set up dialog handler to accept alerts
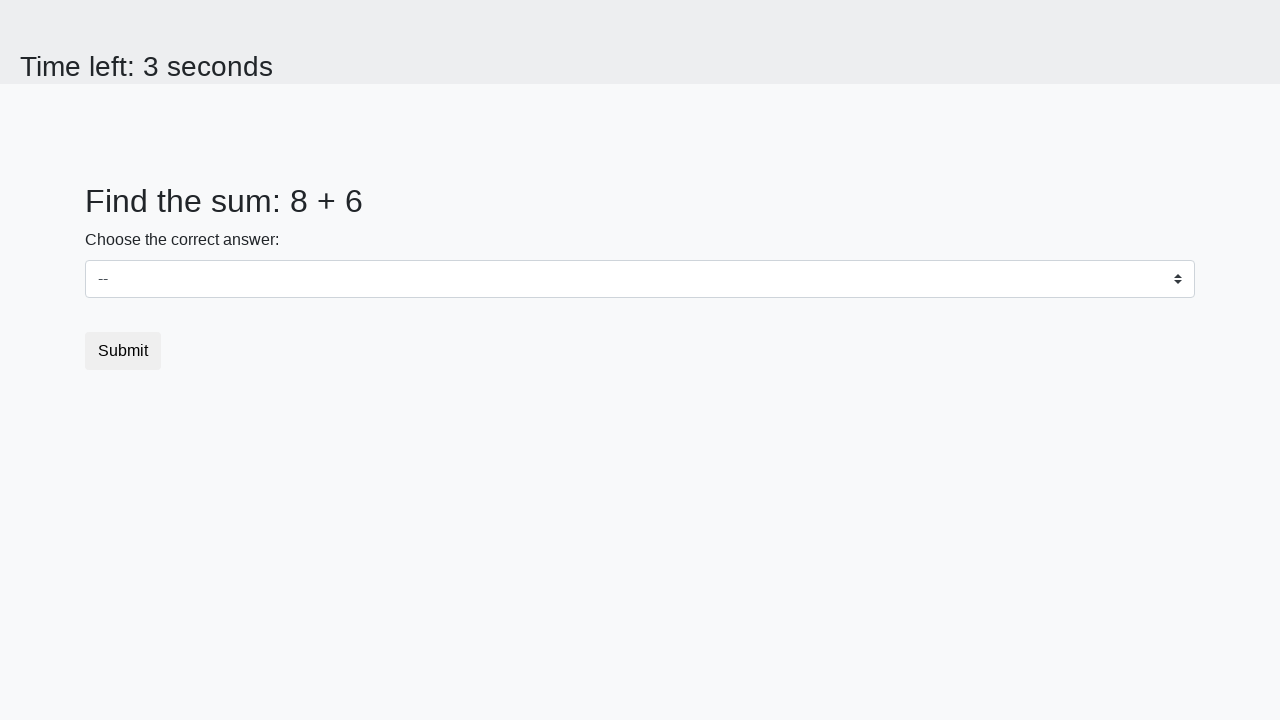

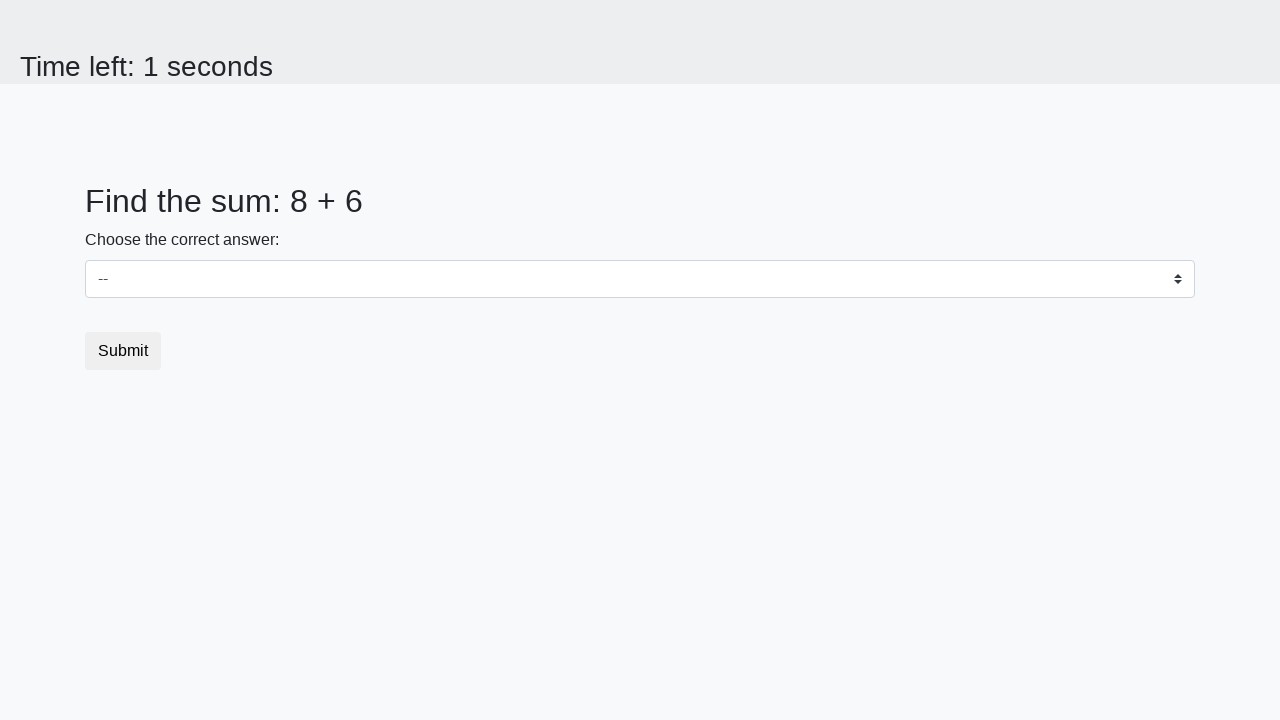